Tests JavaScript alert handling by navigating to the JavaScript Alerts page, triggering an alert, accepting it, and verifying the success message is displayed.

Starting URL: https://the-internet.herokuapp.com

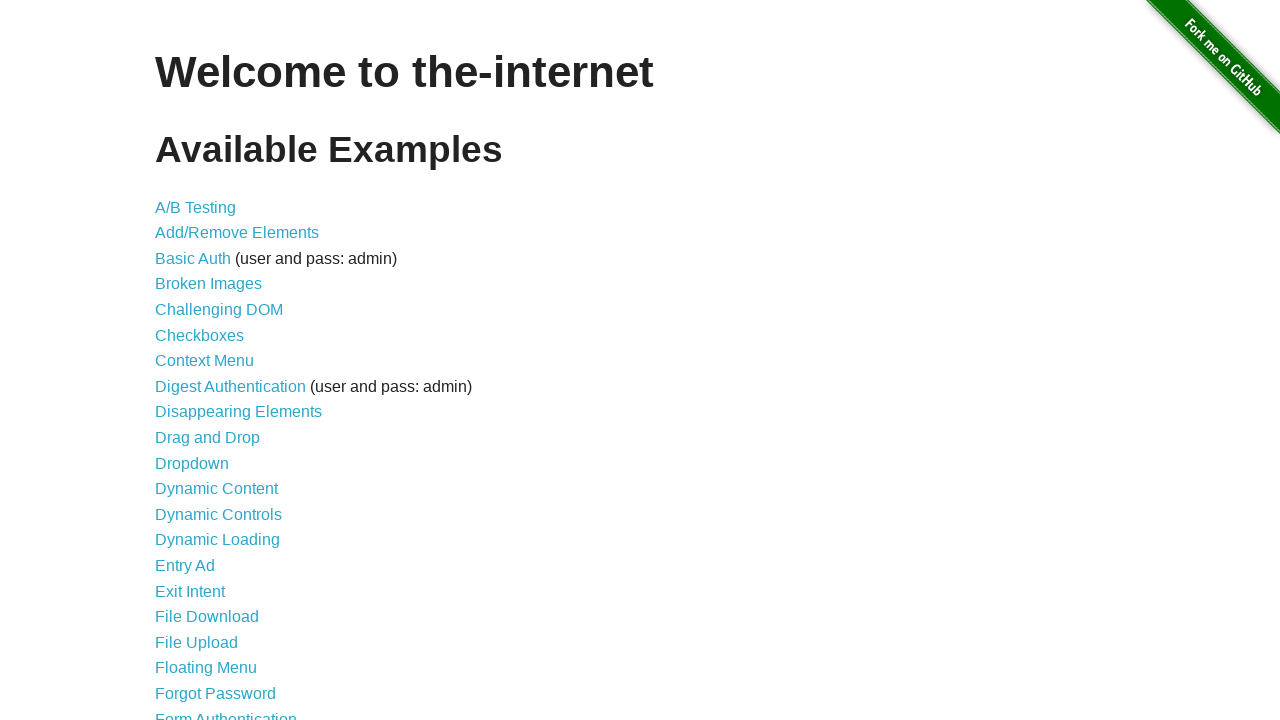

Clicked on 'JavaScript Alerts' link to navigate to the alerts page at (214, 361) on text=JavaScript Alerts
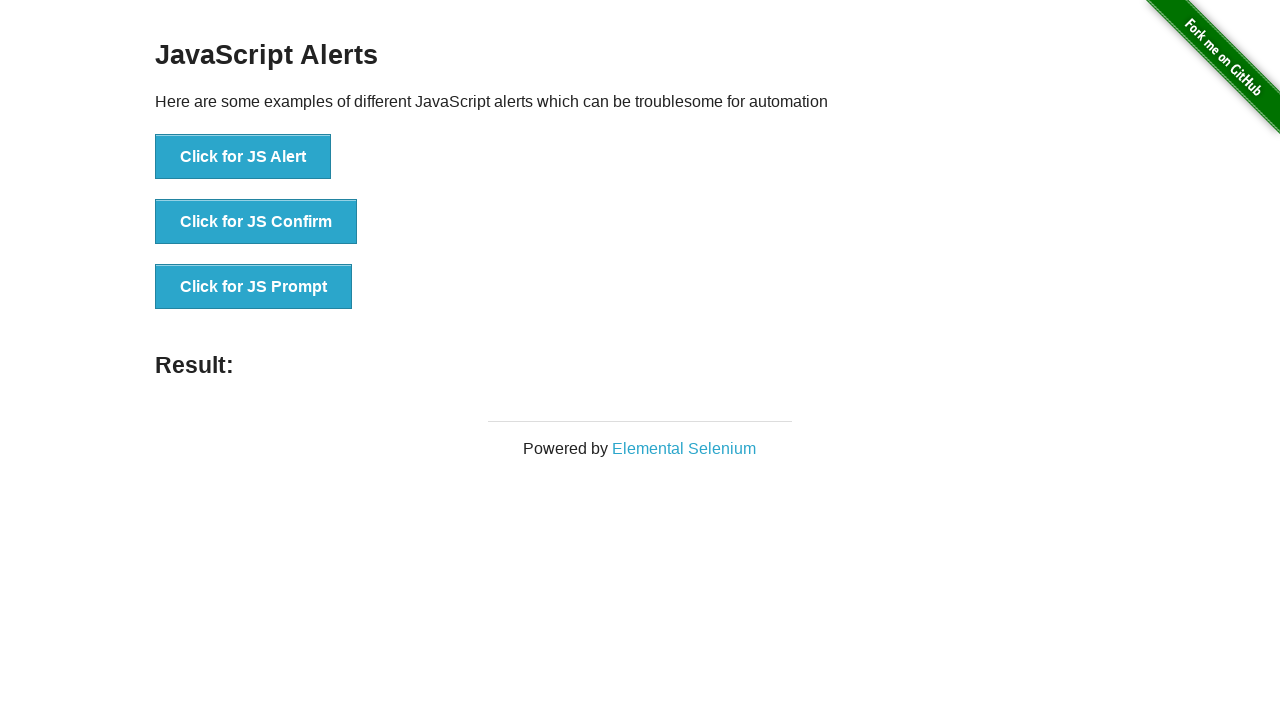

Set up dialog handler to accept the alert
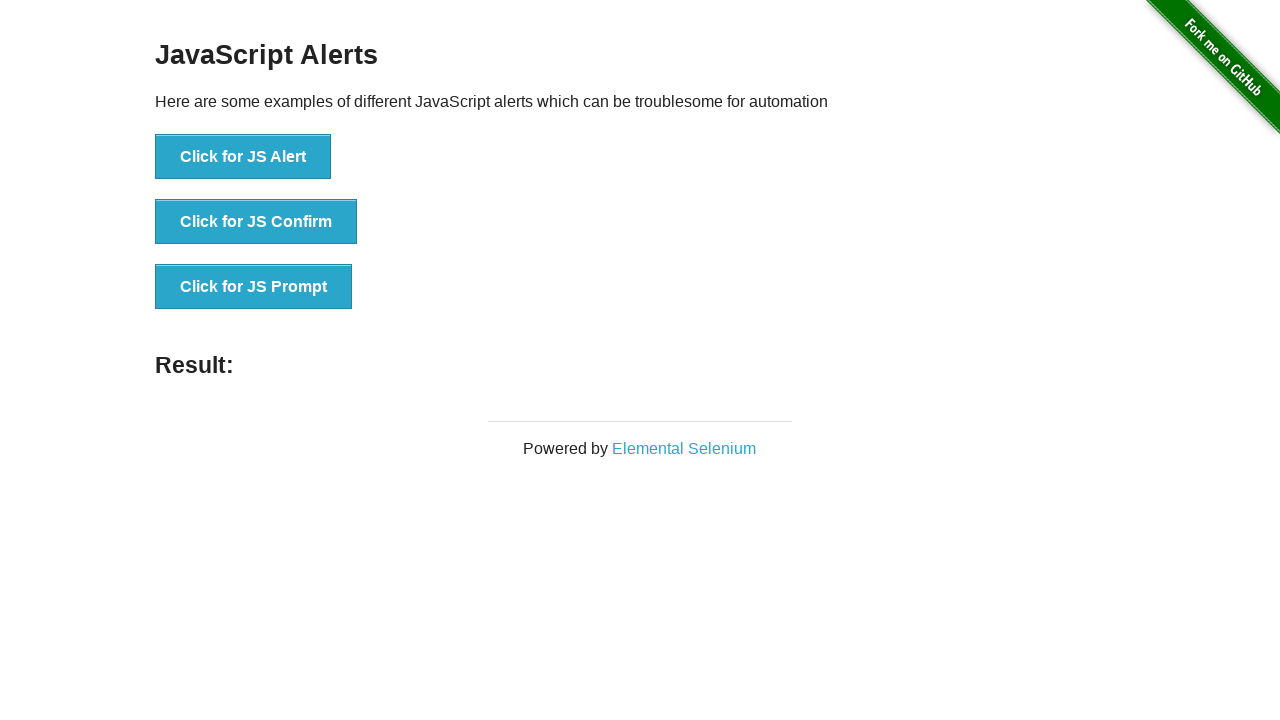

Clicked the button that triggers the JavaScript alert at (243, 157) on button[onclick='jsAlert()']
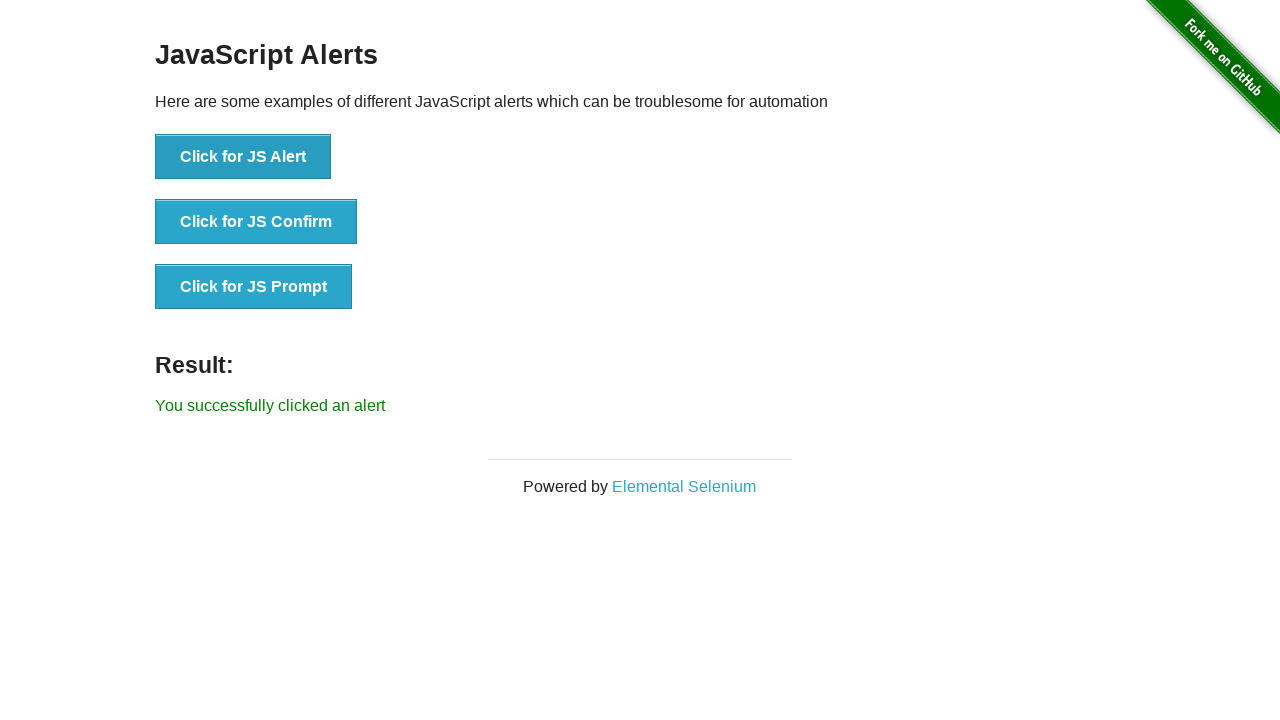

Waited for result message to appear
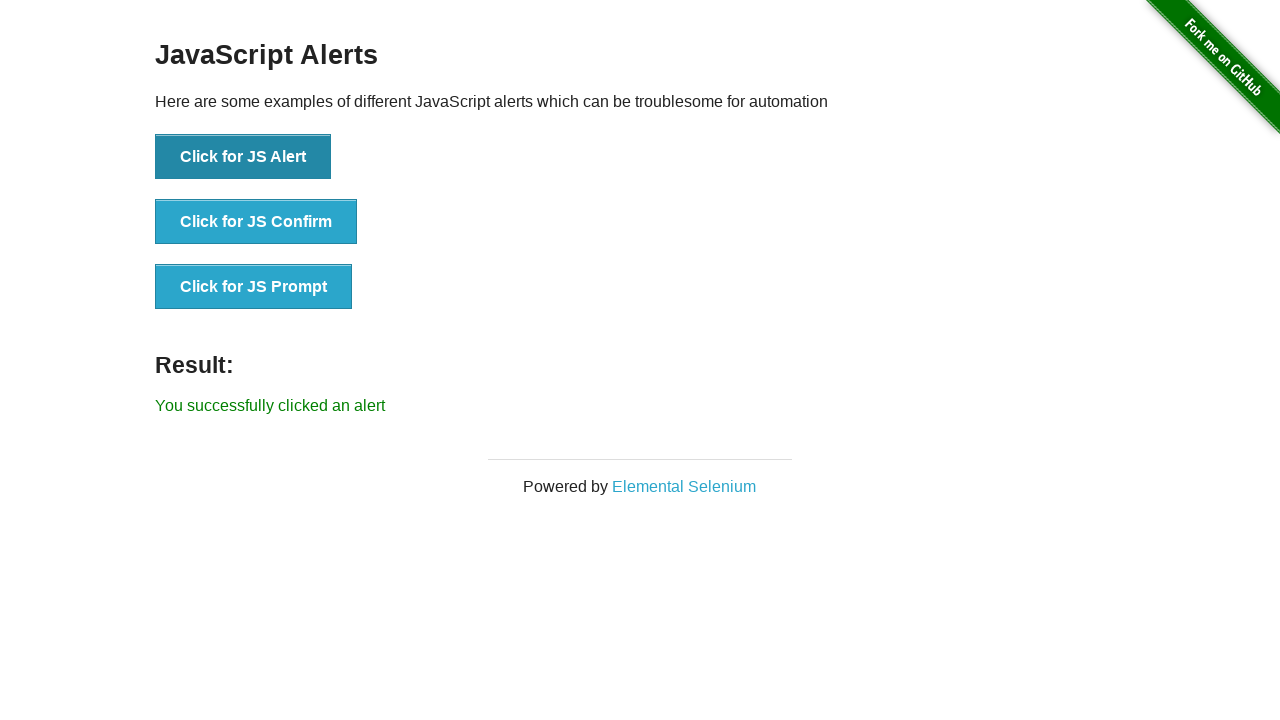

Retrieved result text content
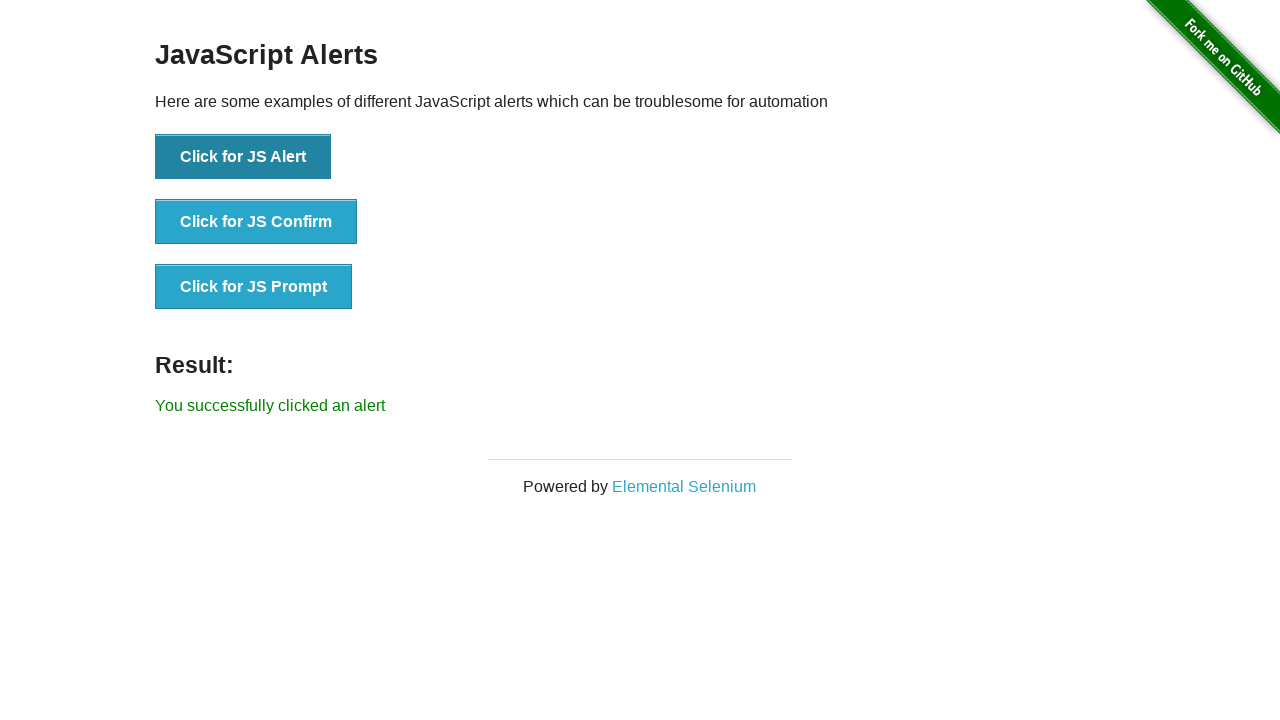

Verified that success message 'You successfully clicked an alert' is displayed
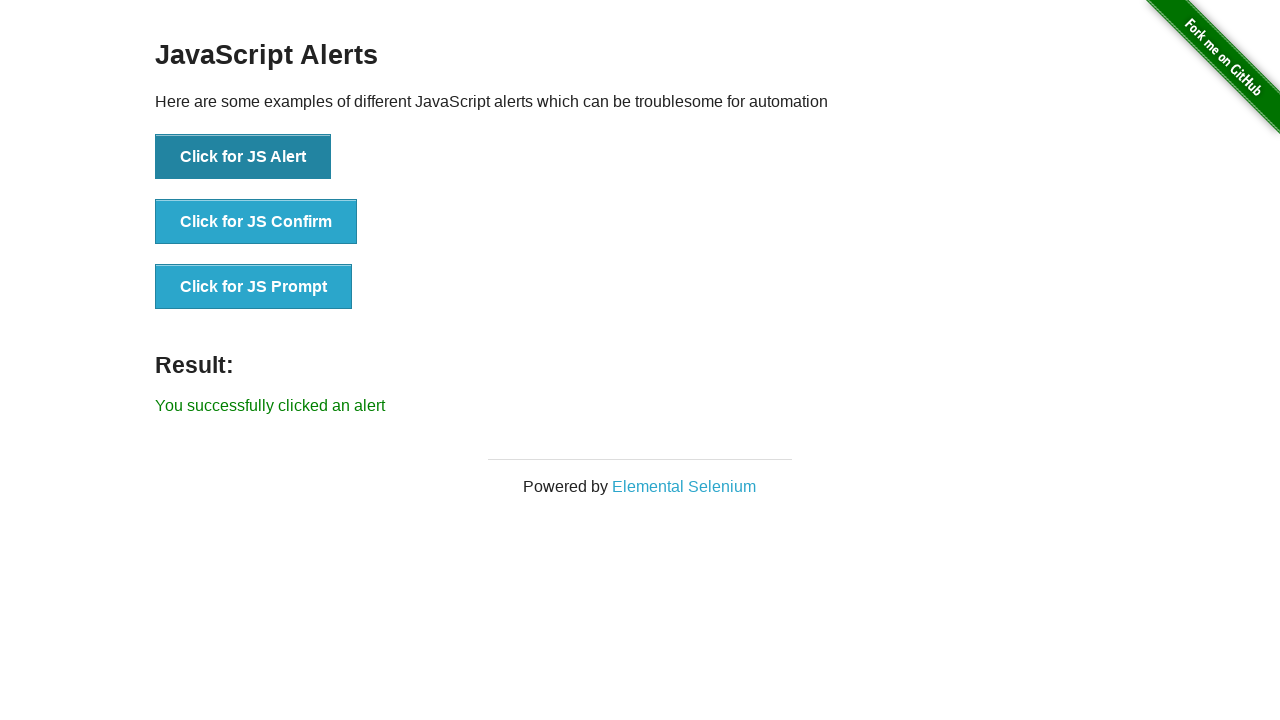

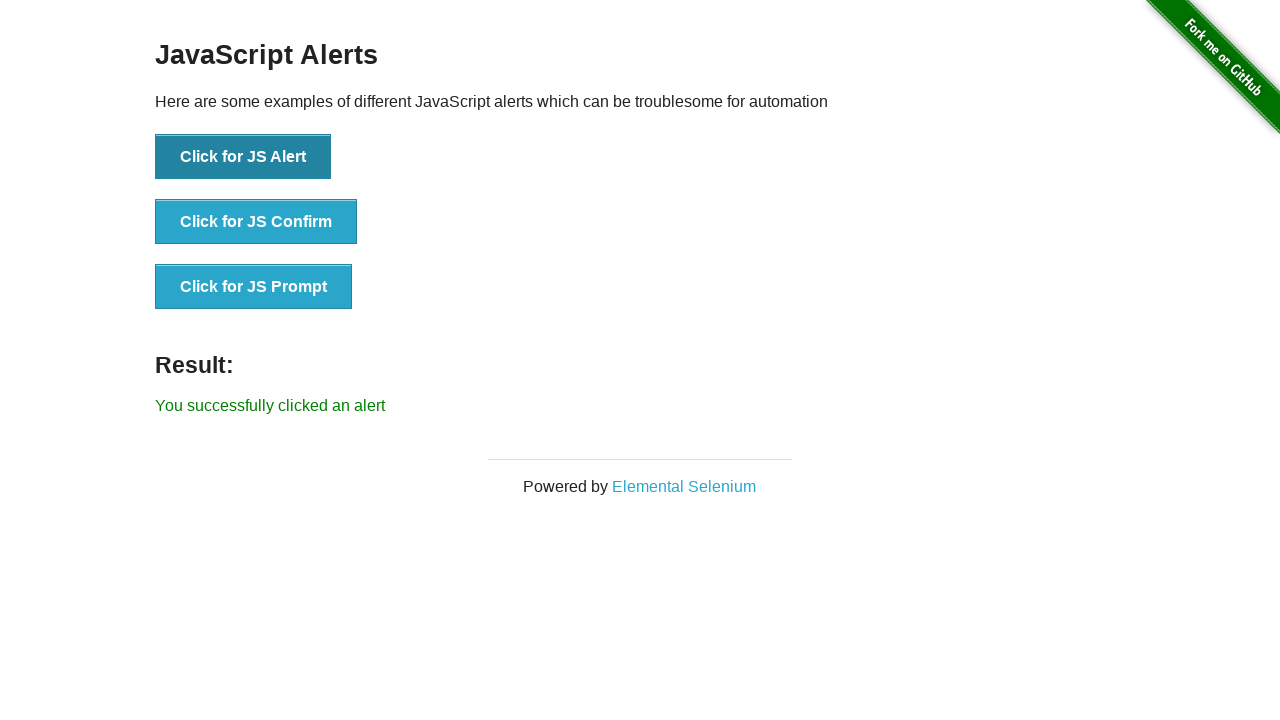